Navigates to a form page and selects all checkboxes with the name "sports" in a specific section

Starting URL: http://www.tizag.com/htmlT/htmlcheckboxes.php

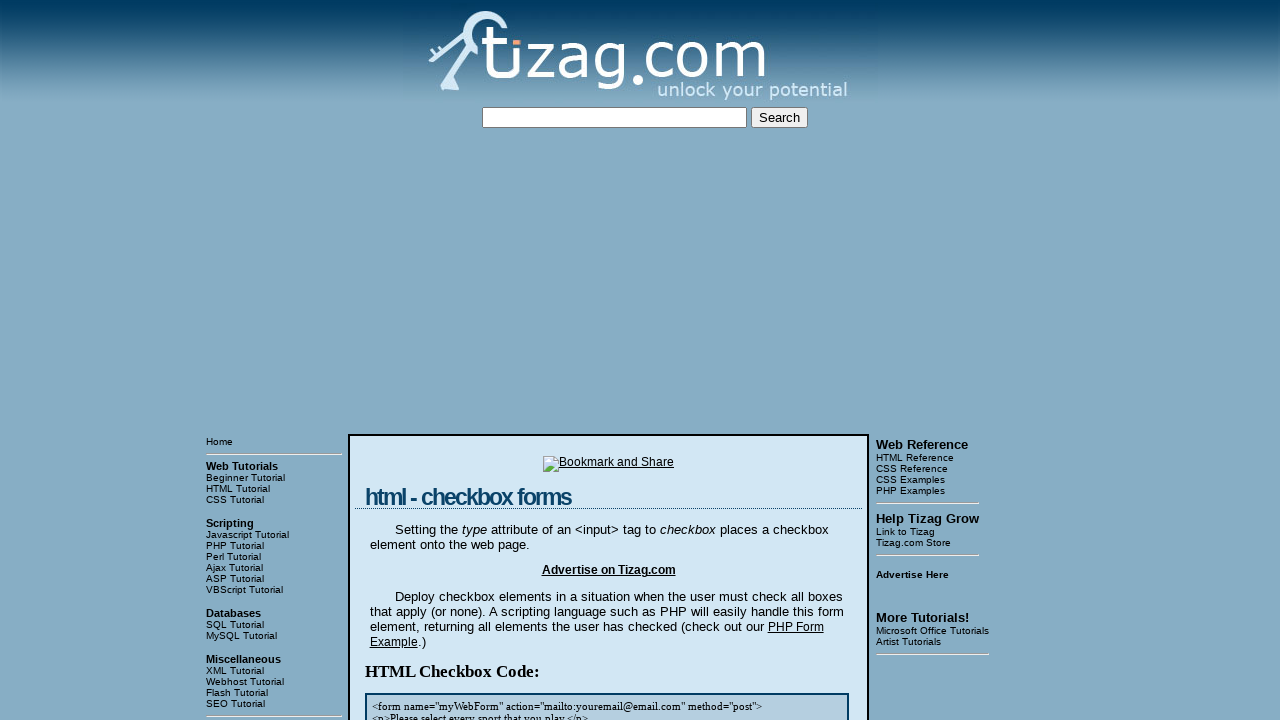

Navigated to form page with checkboxes
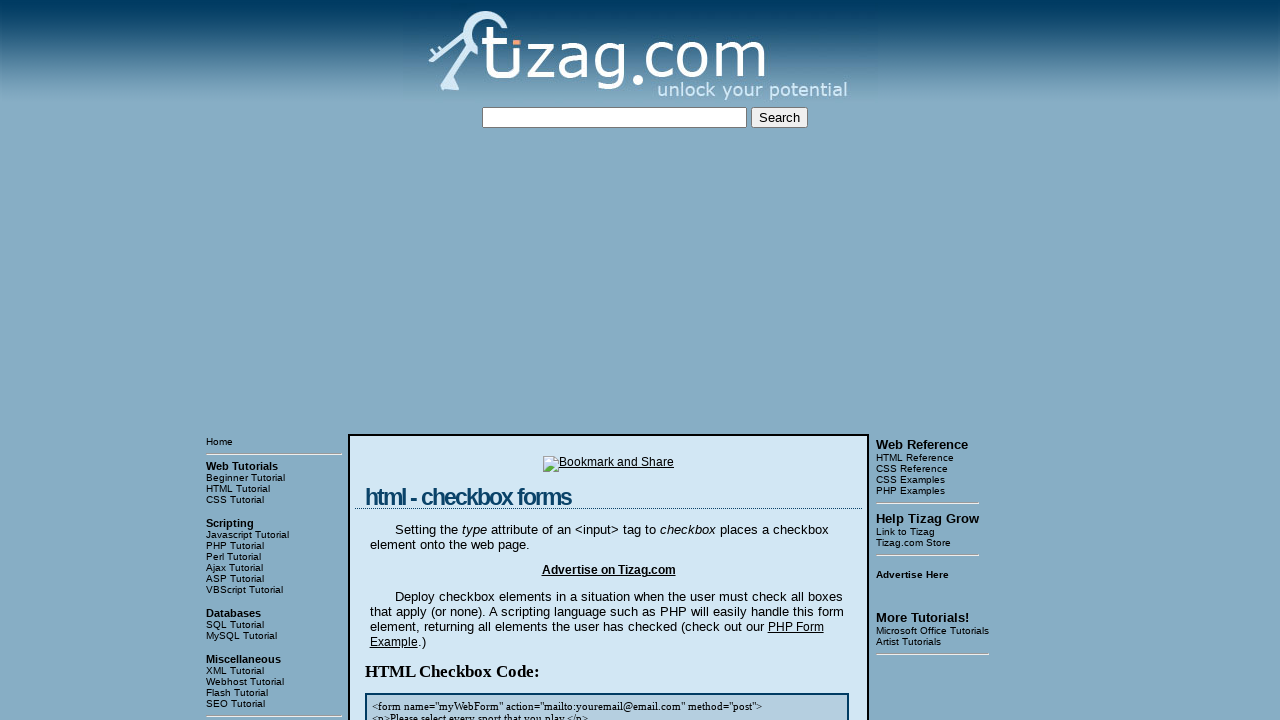

Located the specific section containing checkboxes
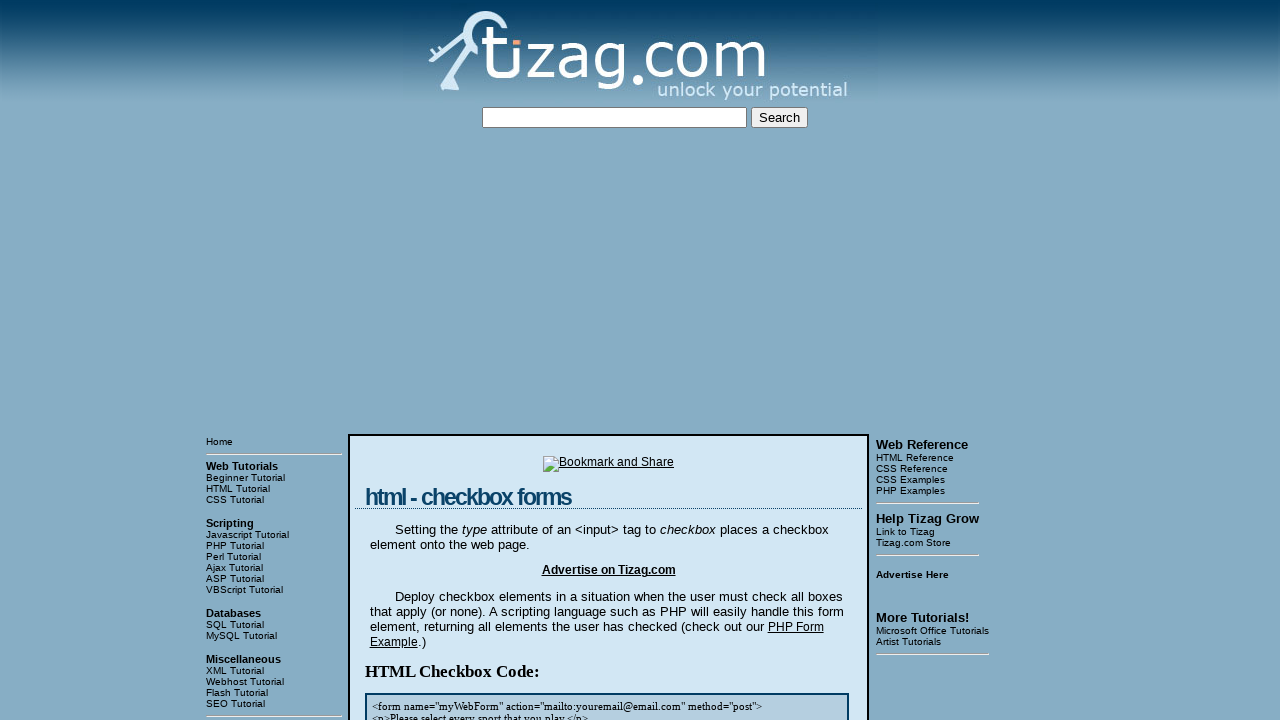

Located all checkboxes with name 'sports'
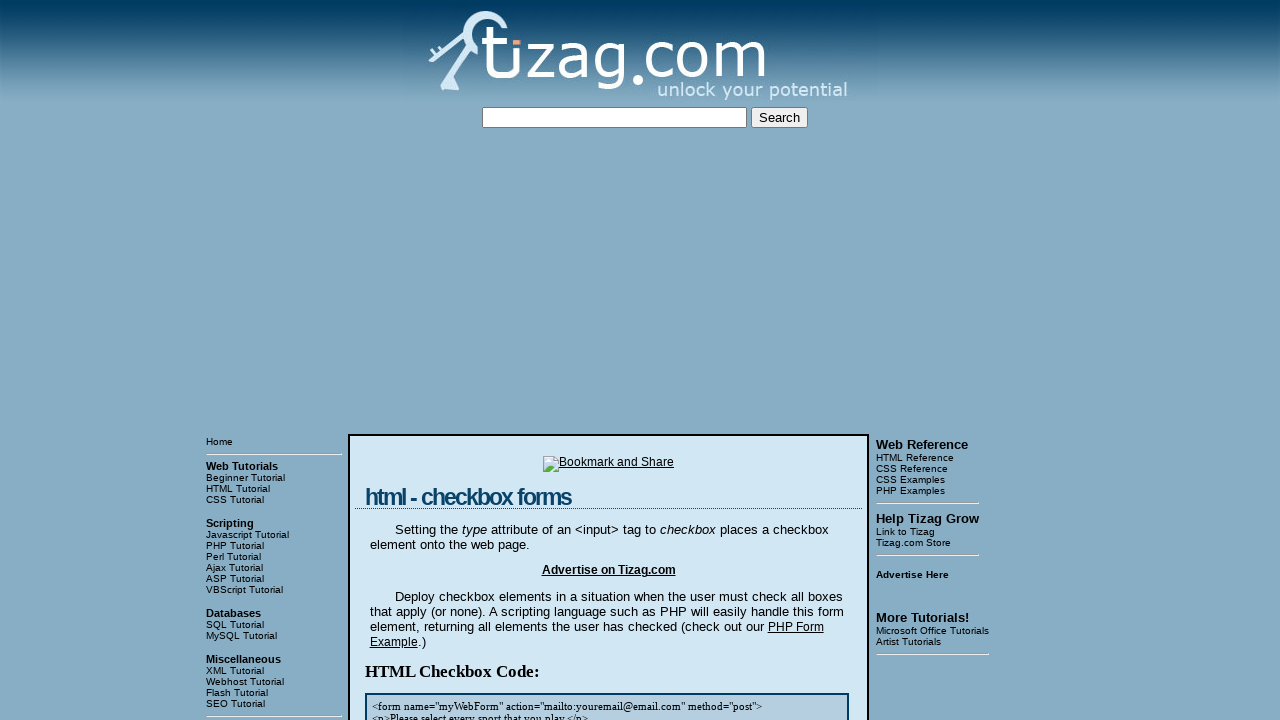

Found 4 checkboxes to select
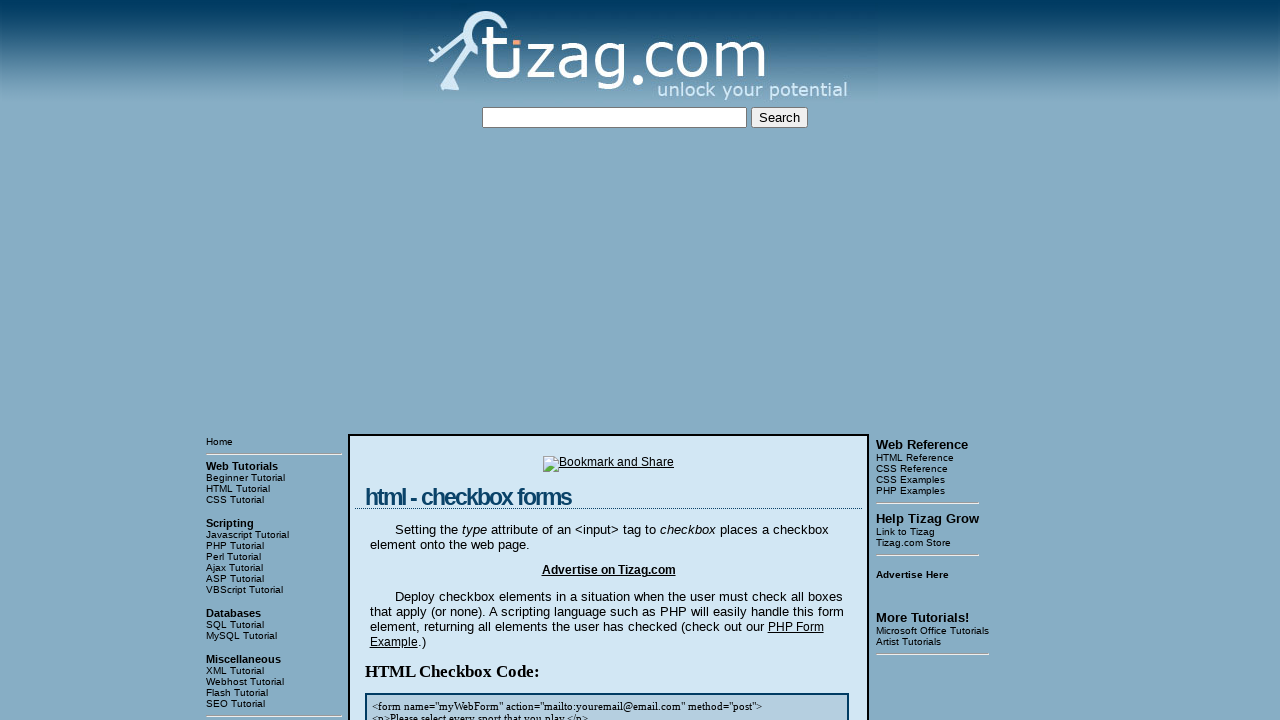

Clicked checkbox 1 of 4 at (422, 360) on xpath=/html/body/table[3]/tbody/tr[1]/td[2]/table/tbody/tr/td/div[4] >> input[na
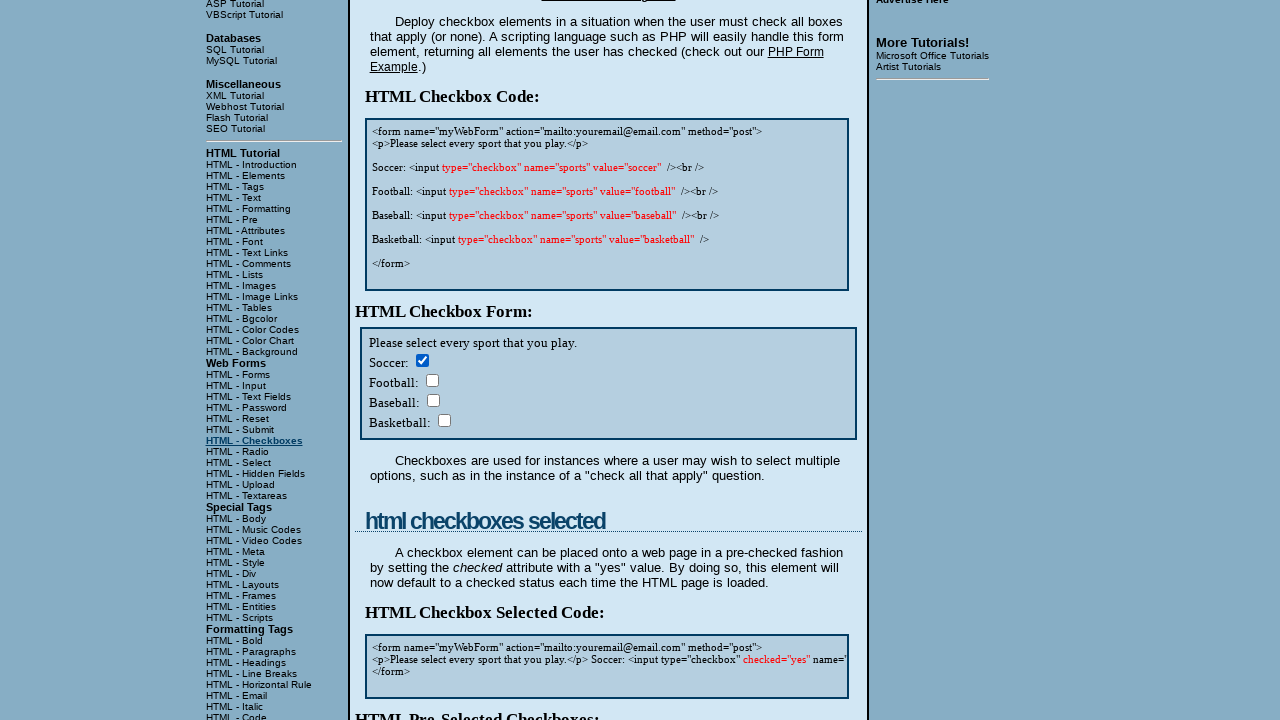

Clicked checkbox 2 of 4 at (432, 380) on xpath=/html/body/table[3]/tbody/tr[1]/td[2]/table/tbody/tr/td/div[4] >> input[na
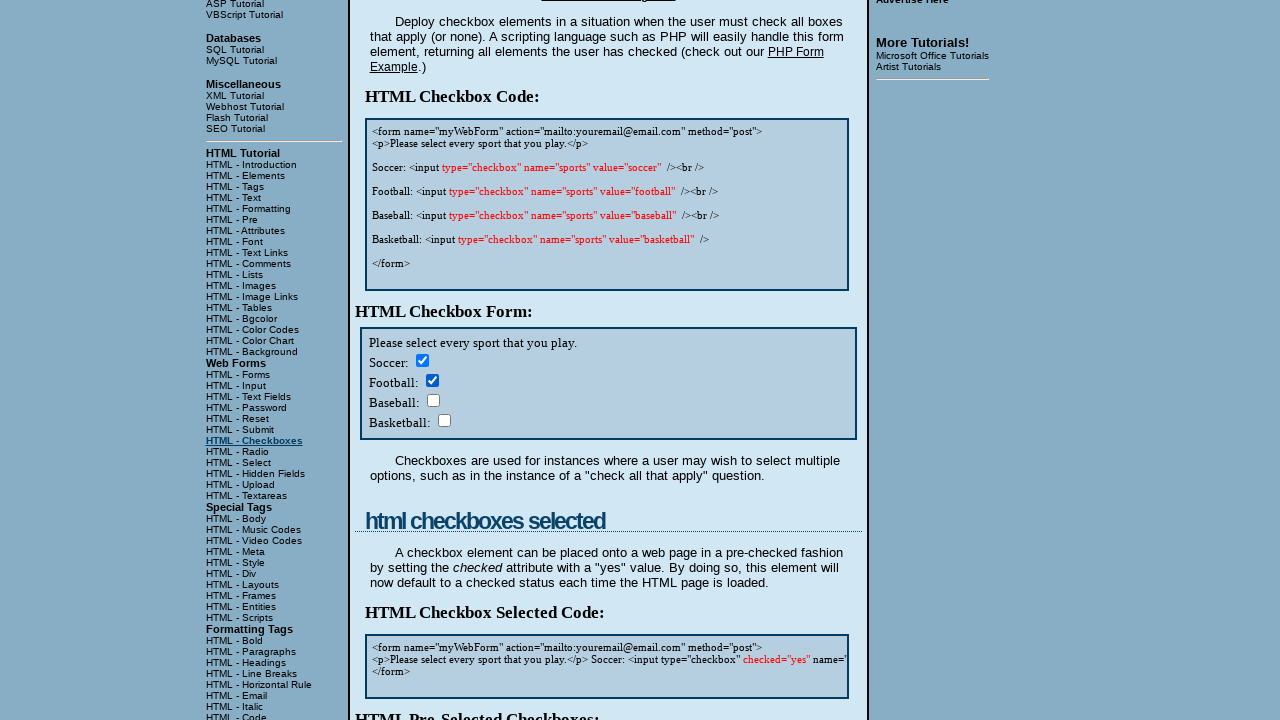

Clicked checkbox 3 of 4 at (433, 400) on xpath=/html/body/table[3]/tbody/tr[1]/td[2]/table/tbody/tr/td/div[4] >> input[na
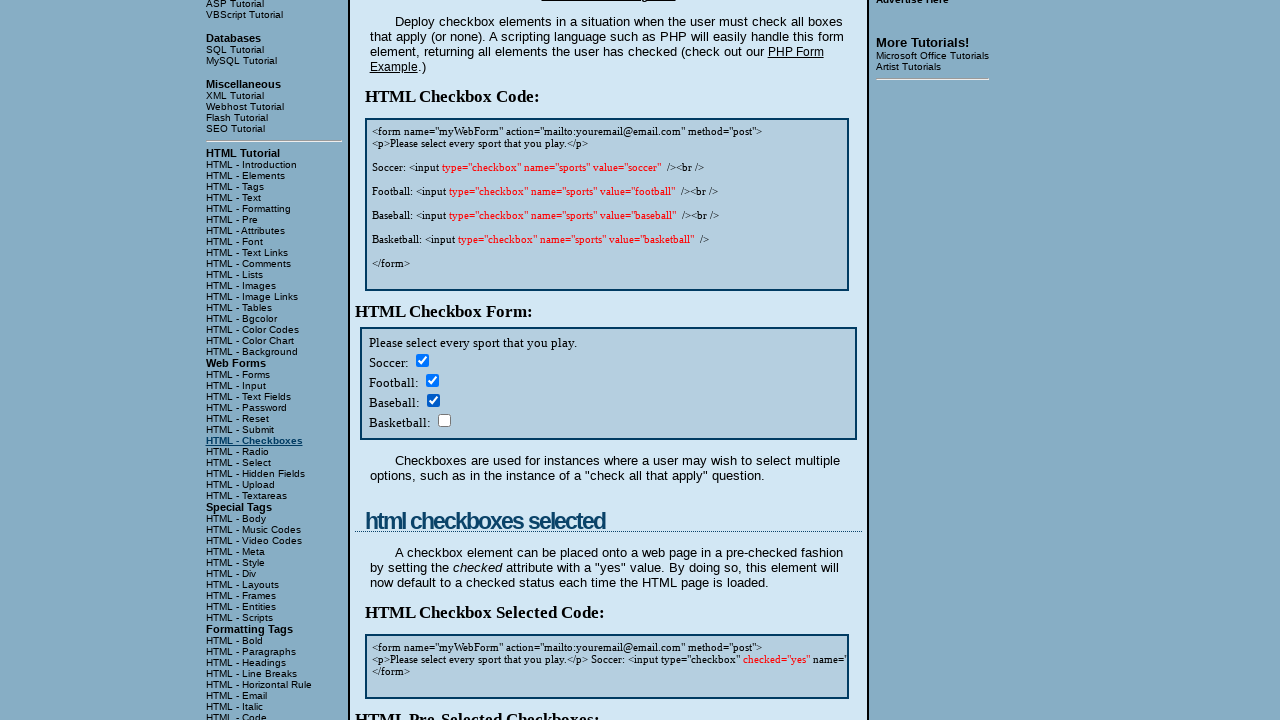

Clicked checkbox 4 of 4 at (444, 420) on xpath=/html/body/table[3]/tbody/tr[1]/td[2]/table/tbody/tr/td/div[4] >> input[na
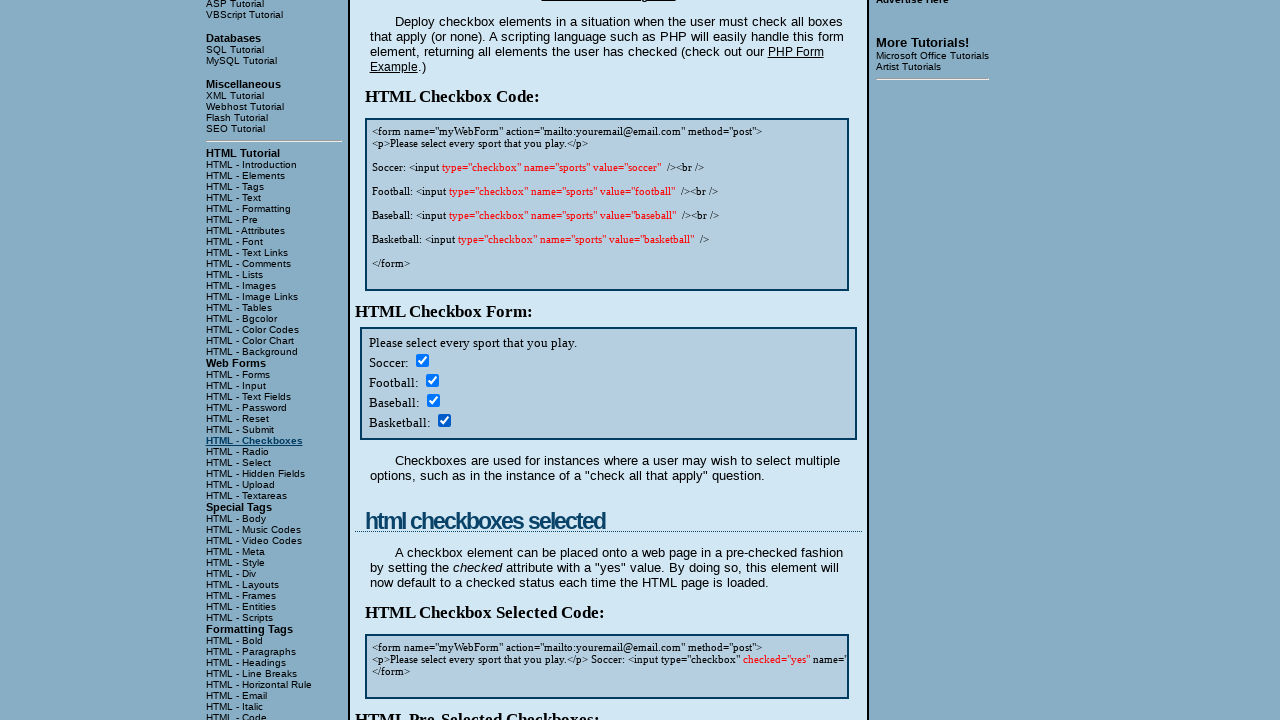

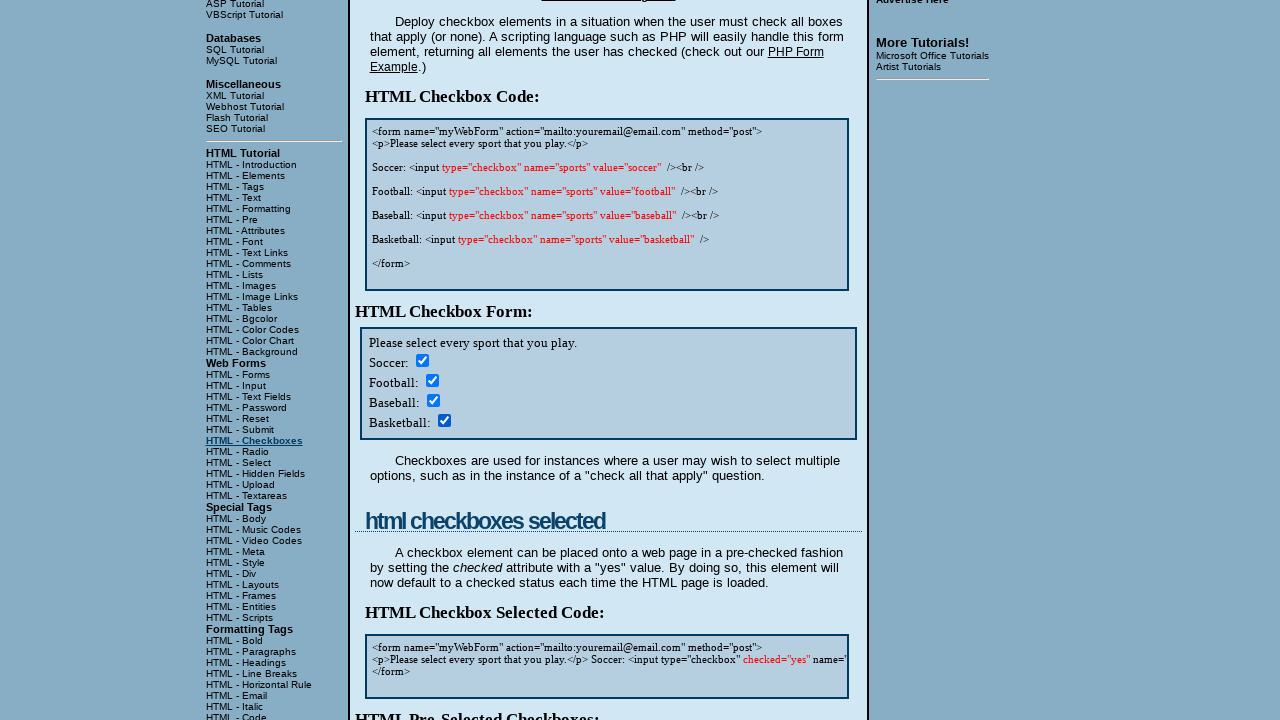